Tests opting out of A/B testing by adding an opt-out cookie on the homepage, then navigating to the A/B test page and verifying the opt-out is in effect.

Starting URL: http://the-internet.herokuapp.com

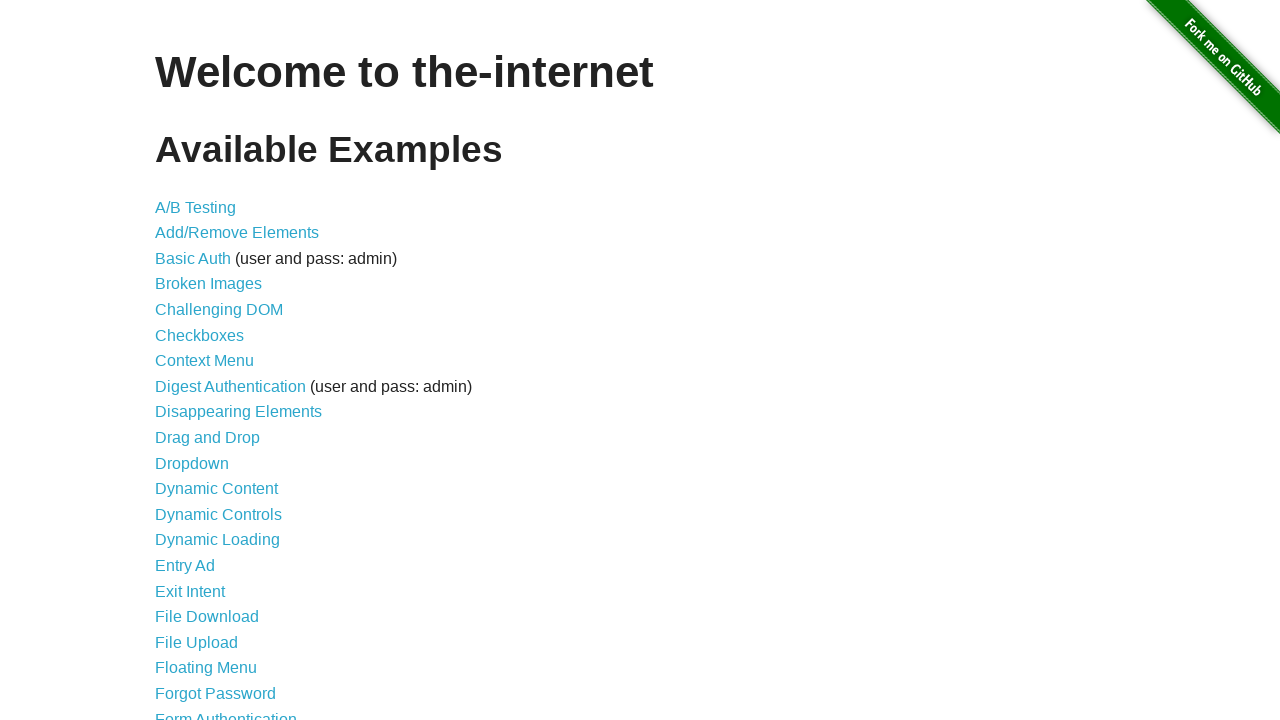

Added optimizelyOptOut cookie to the context
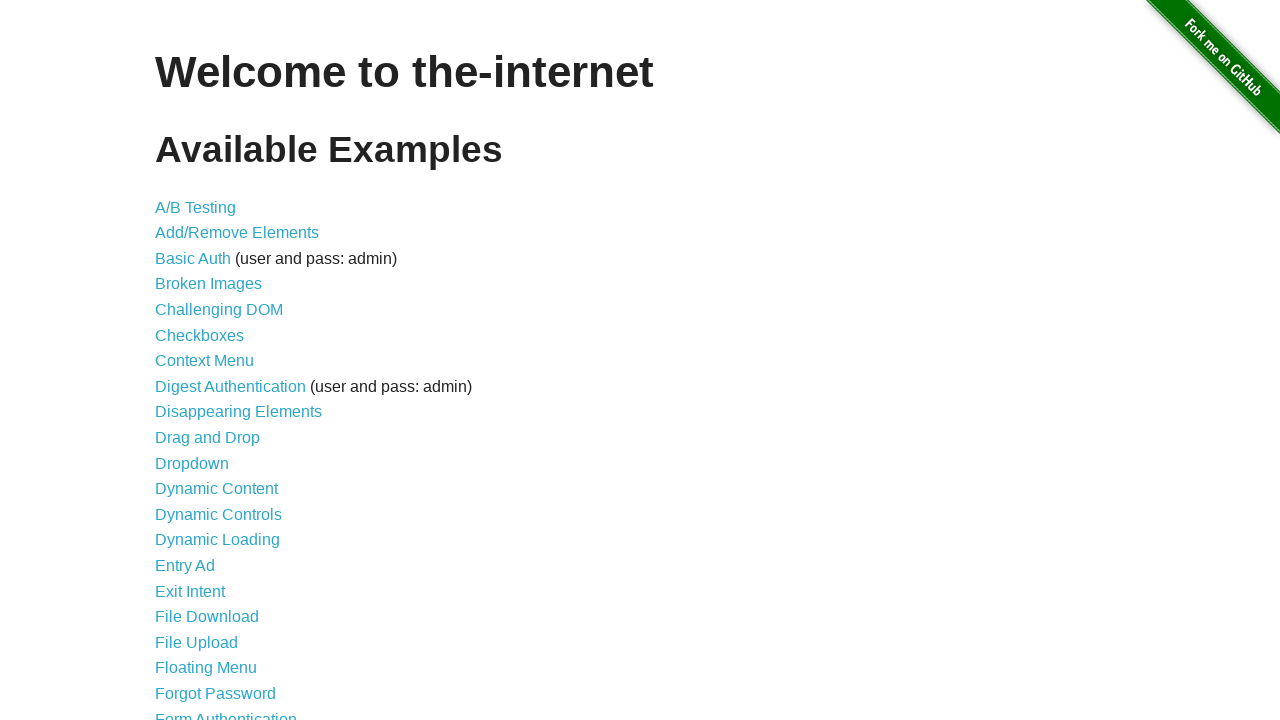

Navigated to A/B test page
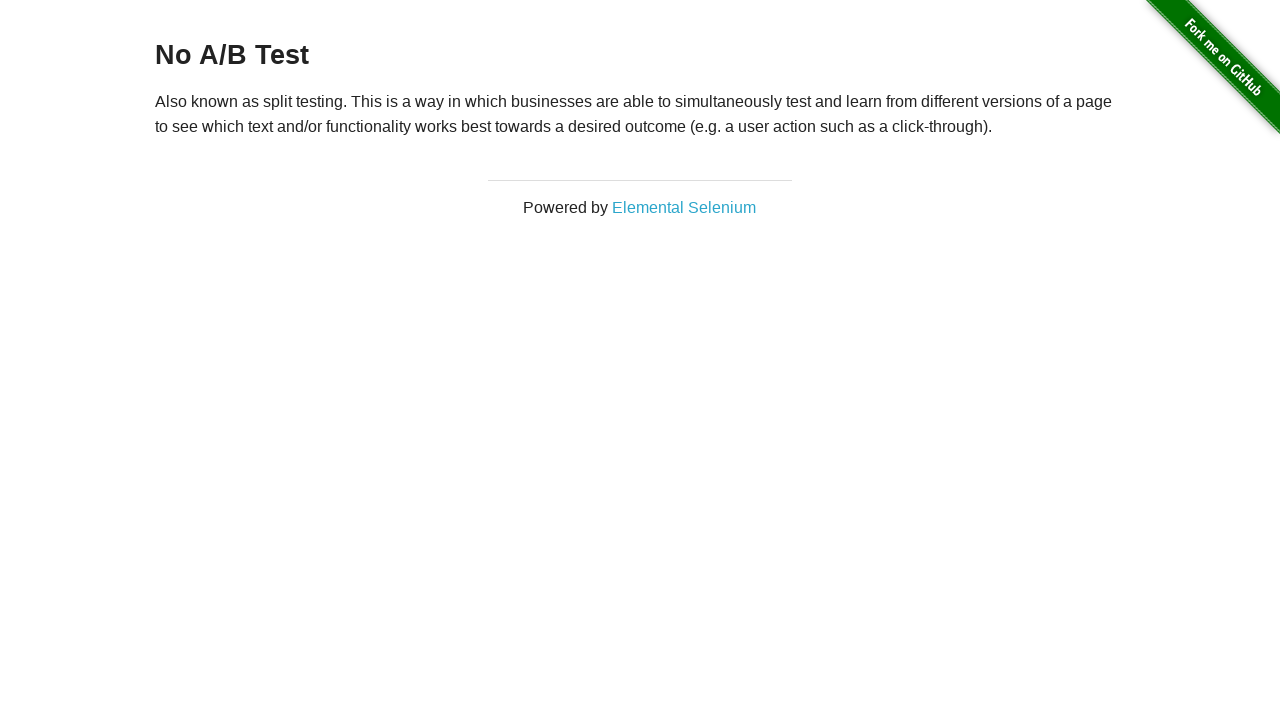

Located h3 heading element
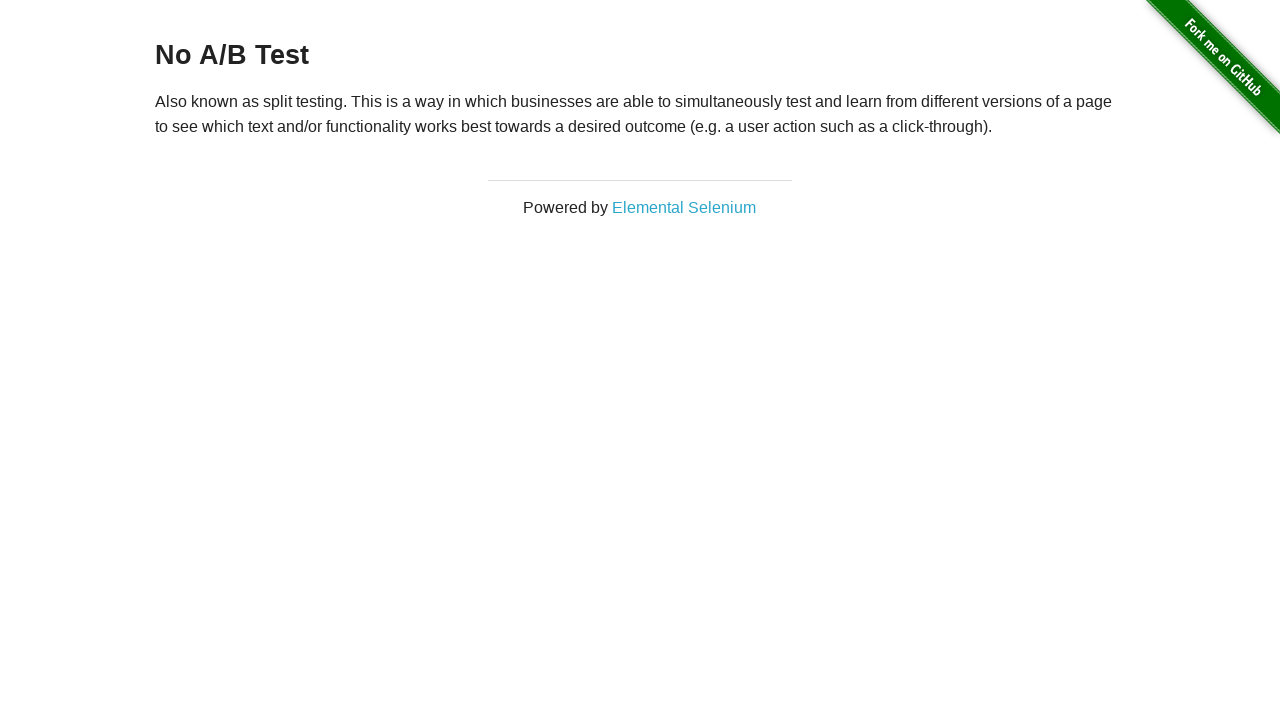

Heading element loaded and is visible
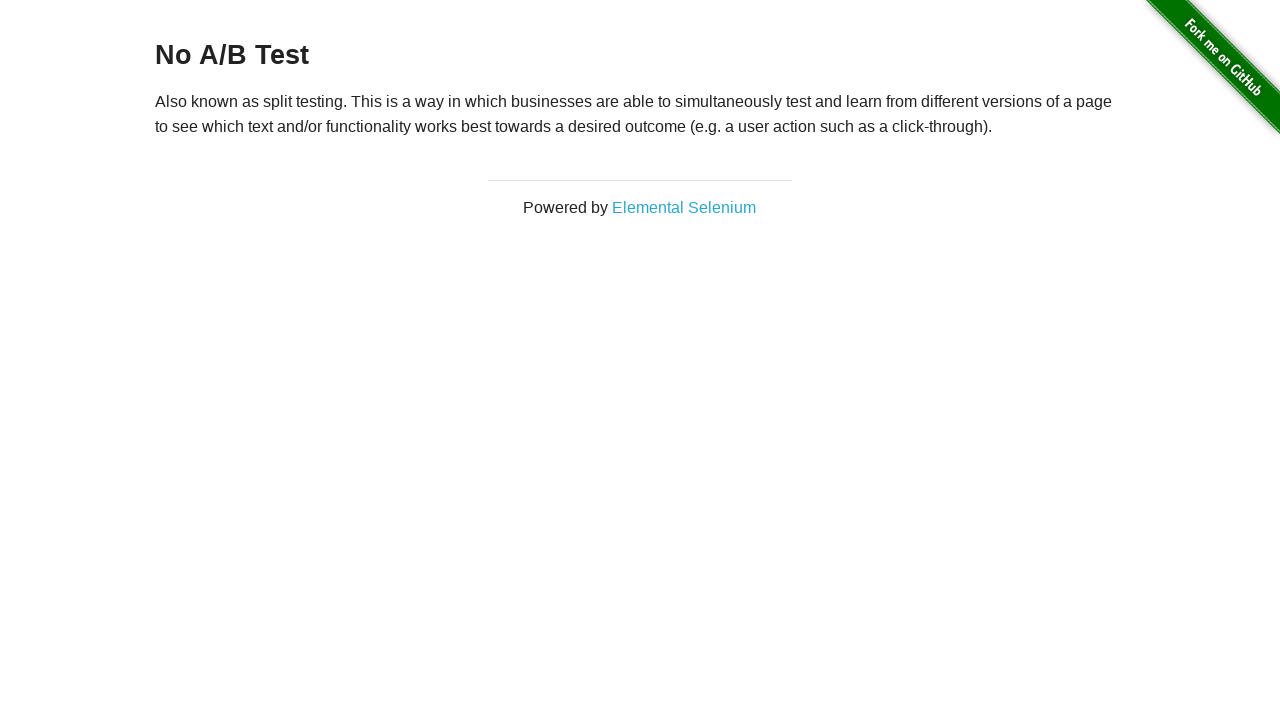

Retrieved heading text: 'No A/B Test'
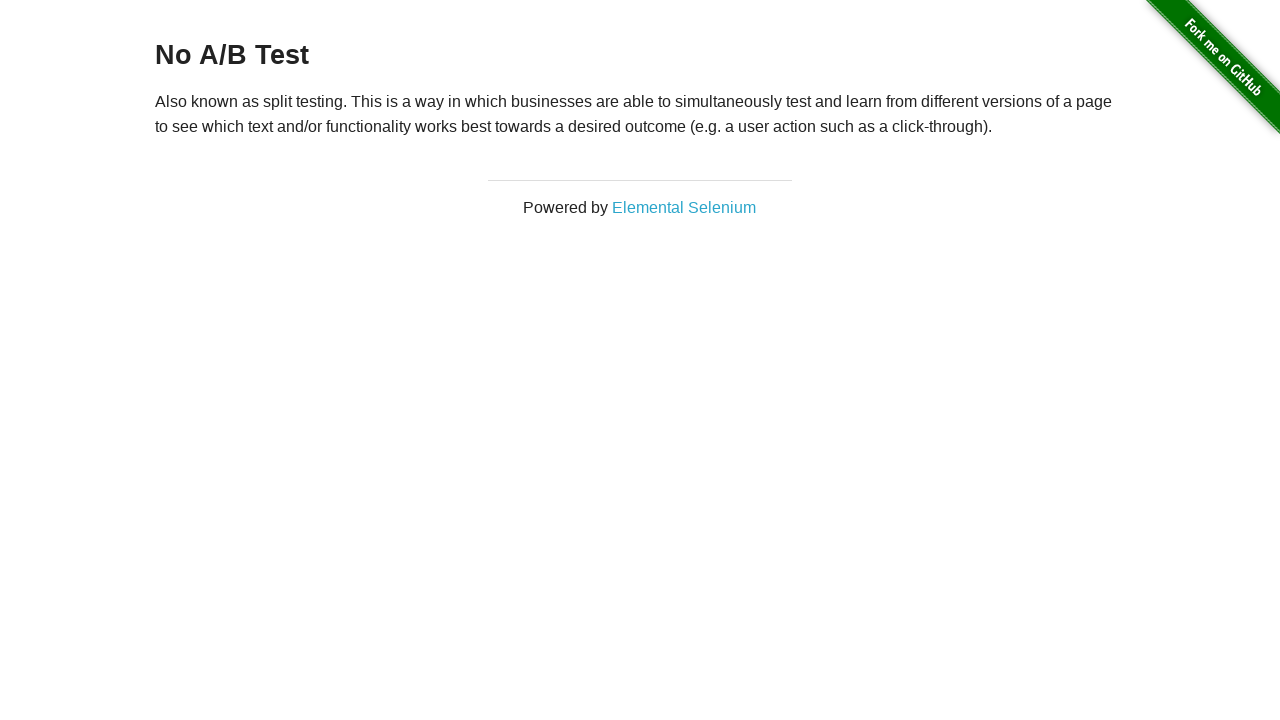

Verified that heading text equals 'No A/B Test' — opt-out cookie is in effect
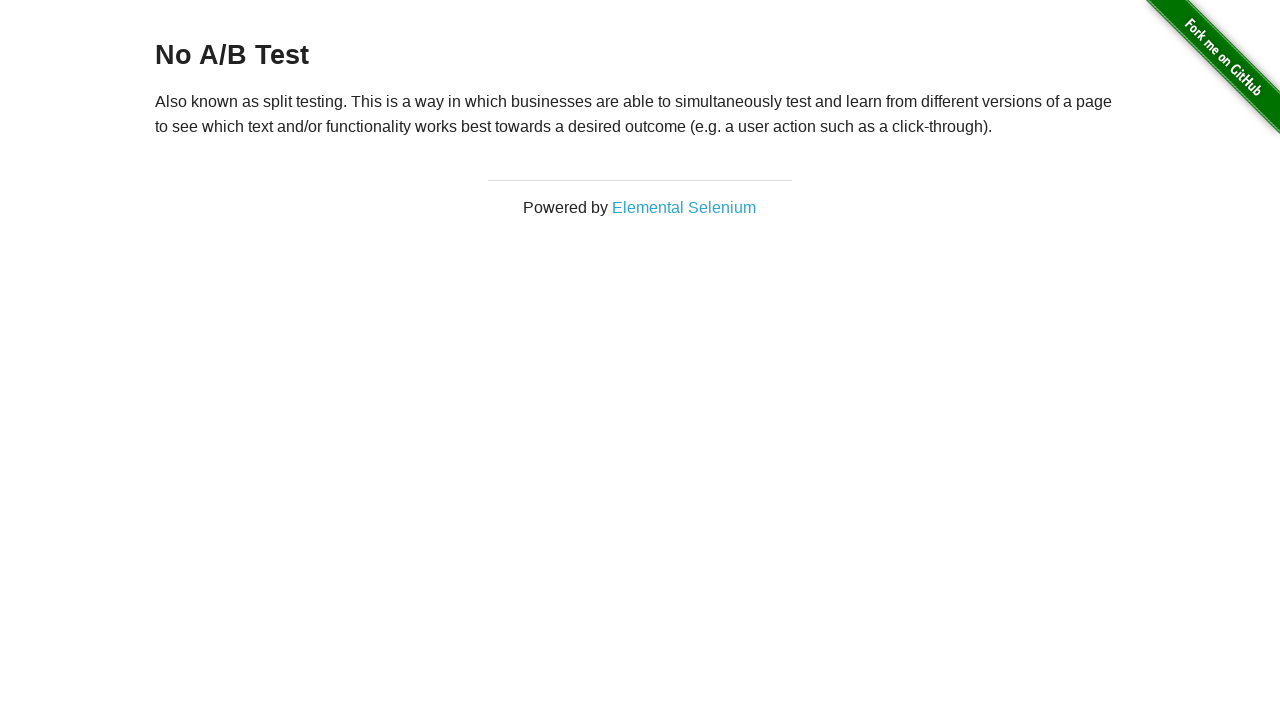

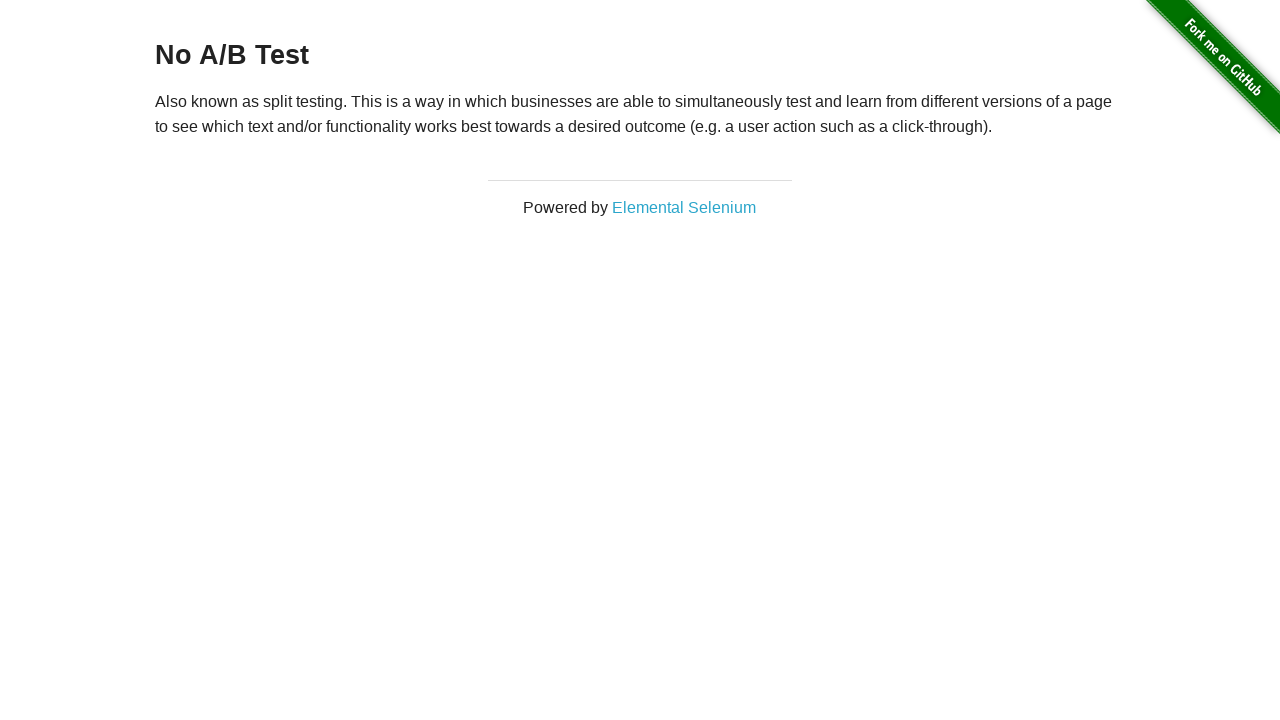